Tests that the search input accepts text by opening the search modal and typing "useState" into the search field.

Starting URL: https://react.dev

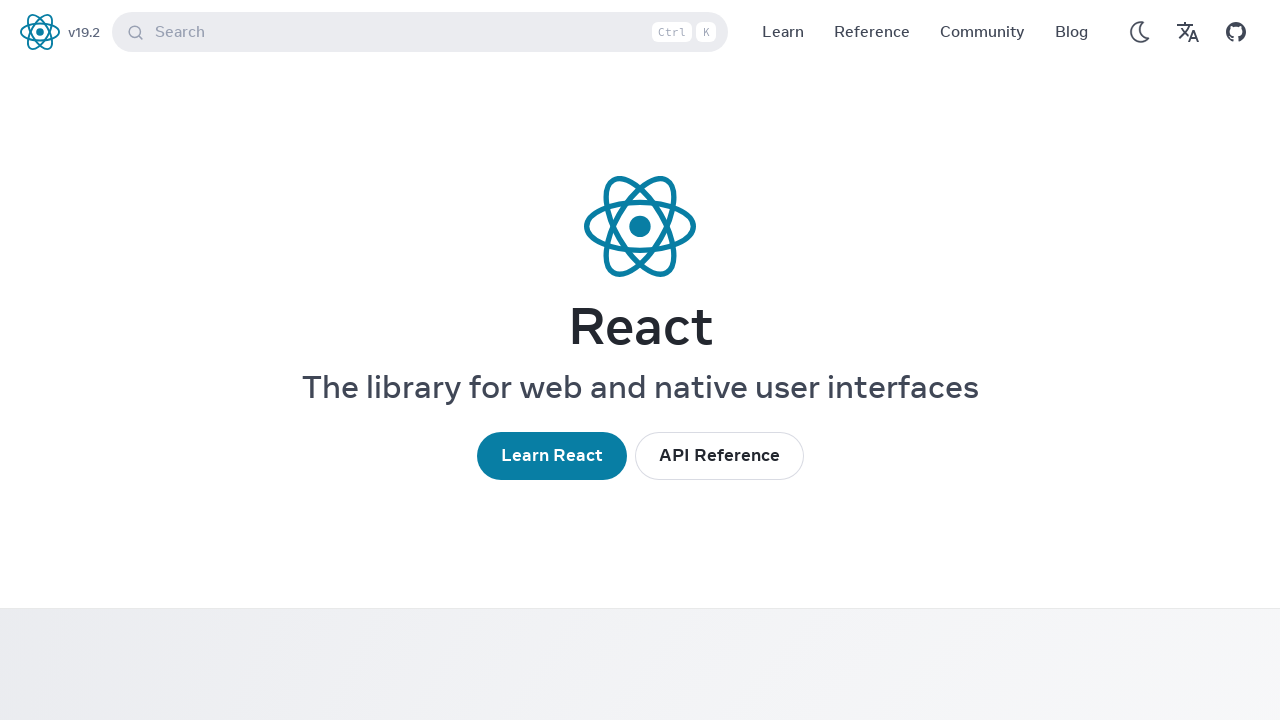

Waited for page to fully load (networkidle)
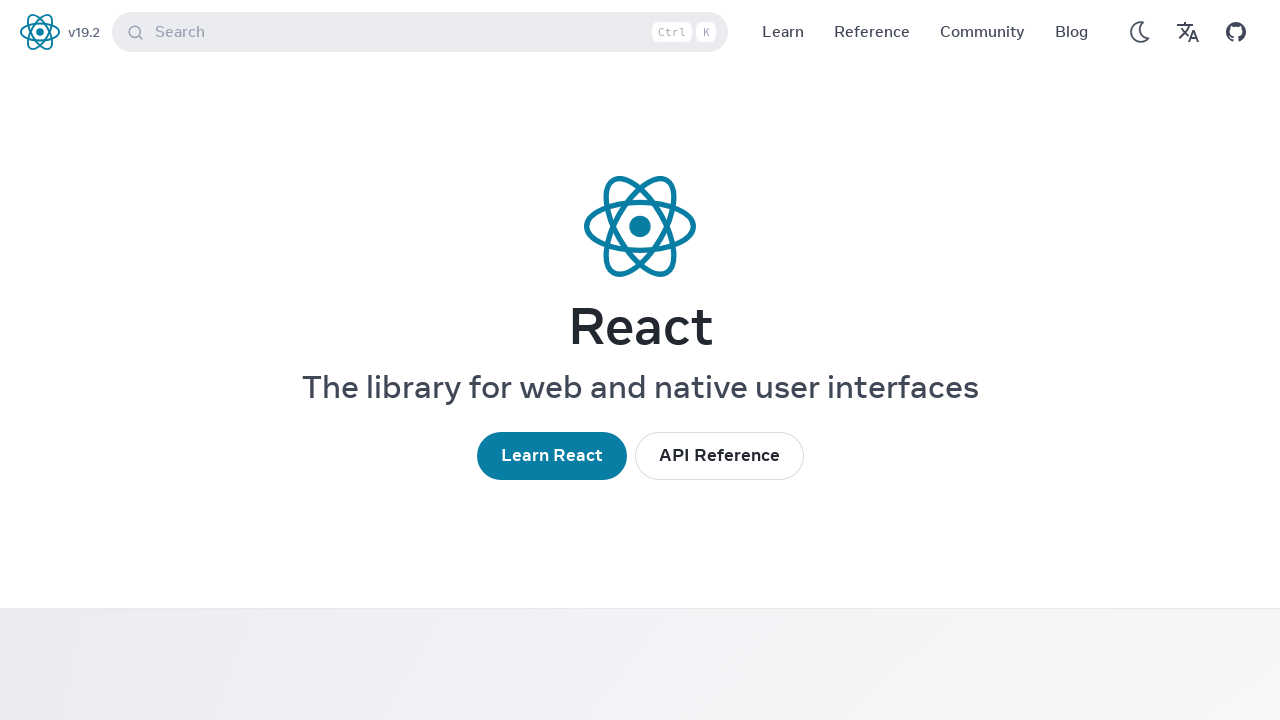

Clicked search button to open search modal at (420, 32) on button:has-text("Search"), .DocSearch-Button >> nth=0
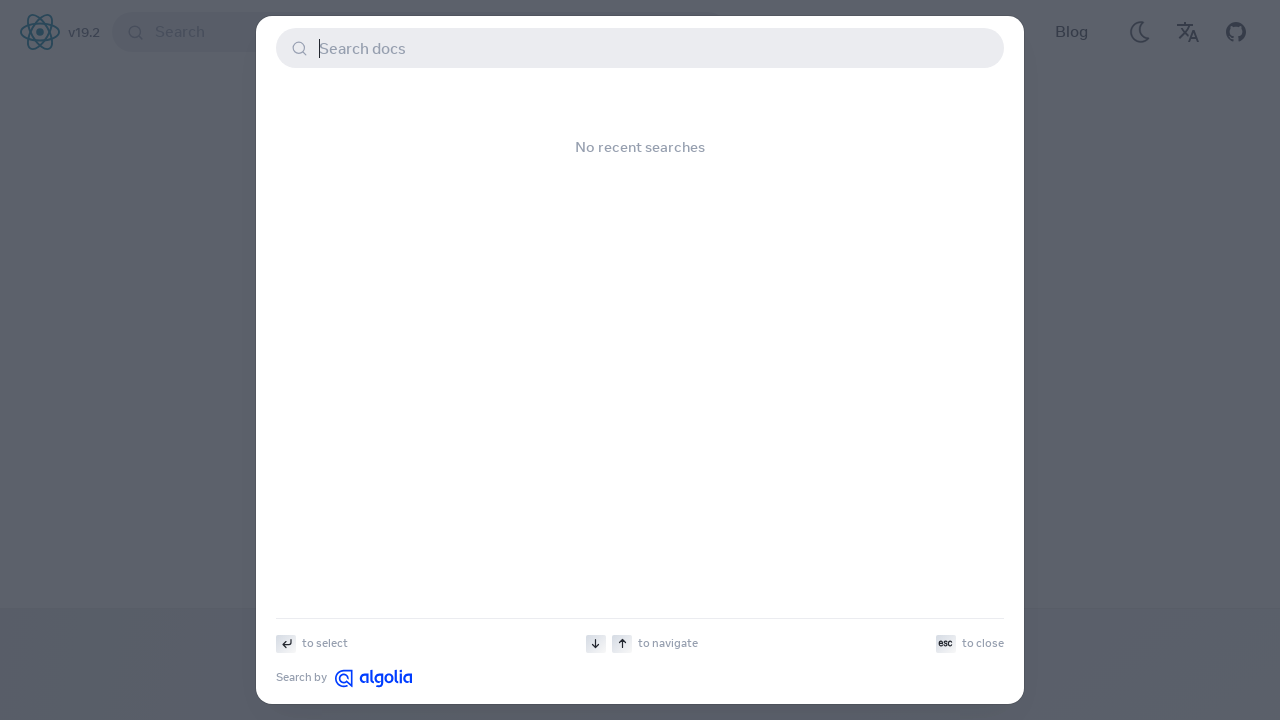

Typed 'useState' into the search input field on .DocSearch-Input, input[type="search"] >> nth=0
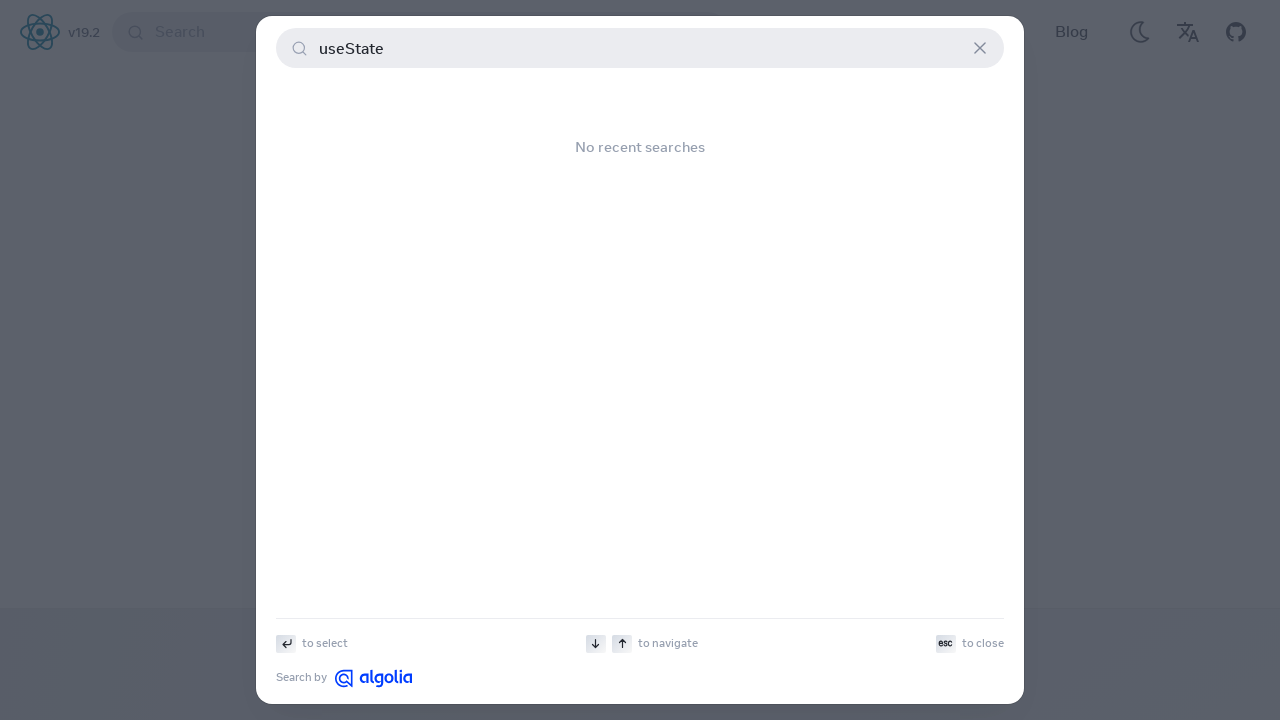

Confirmed search input is present and has the value
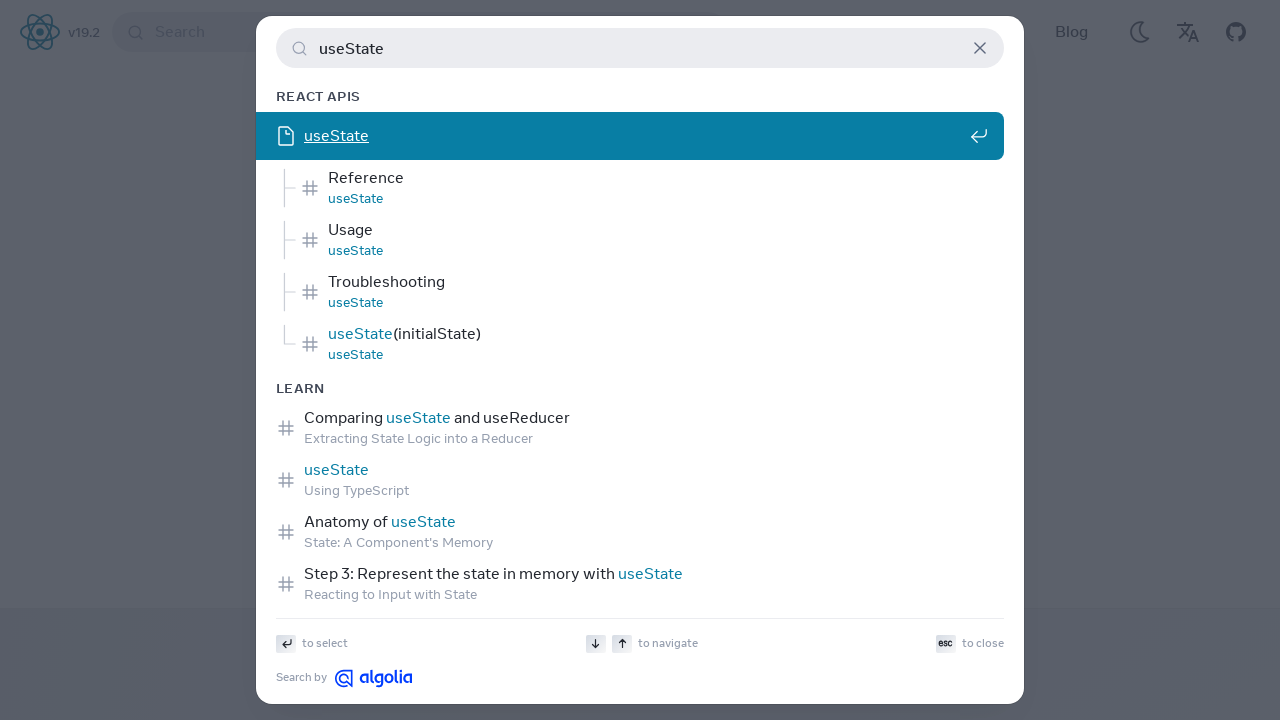

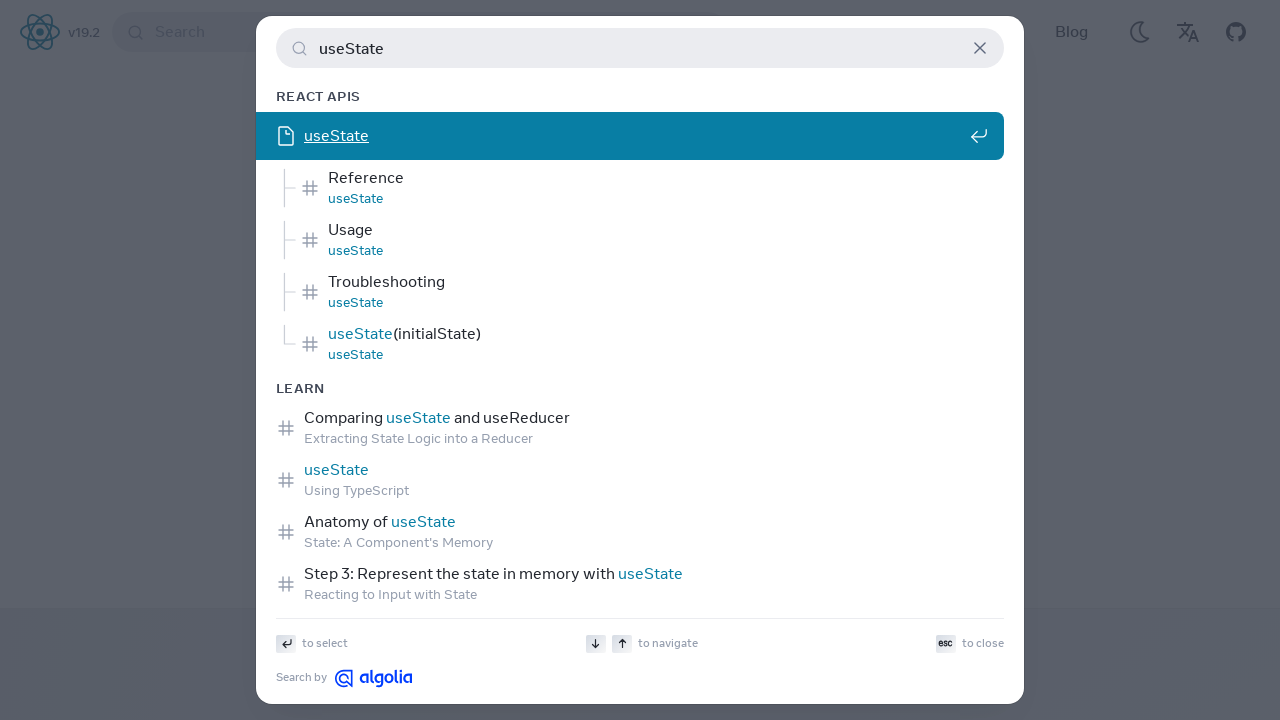